Tests XPath locator strategies by finding button elements using following-sibling and parent axes, then verifying their text content is accessible.

Starting URL: https://rahulshettyacademy.com/AutomationPractice/

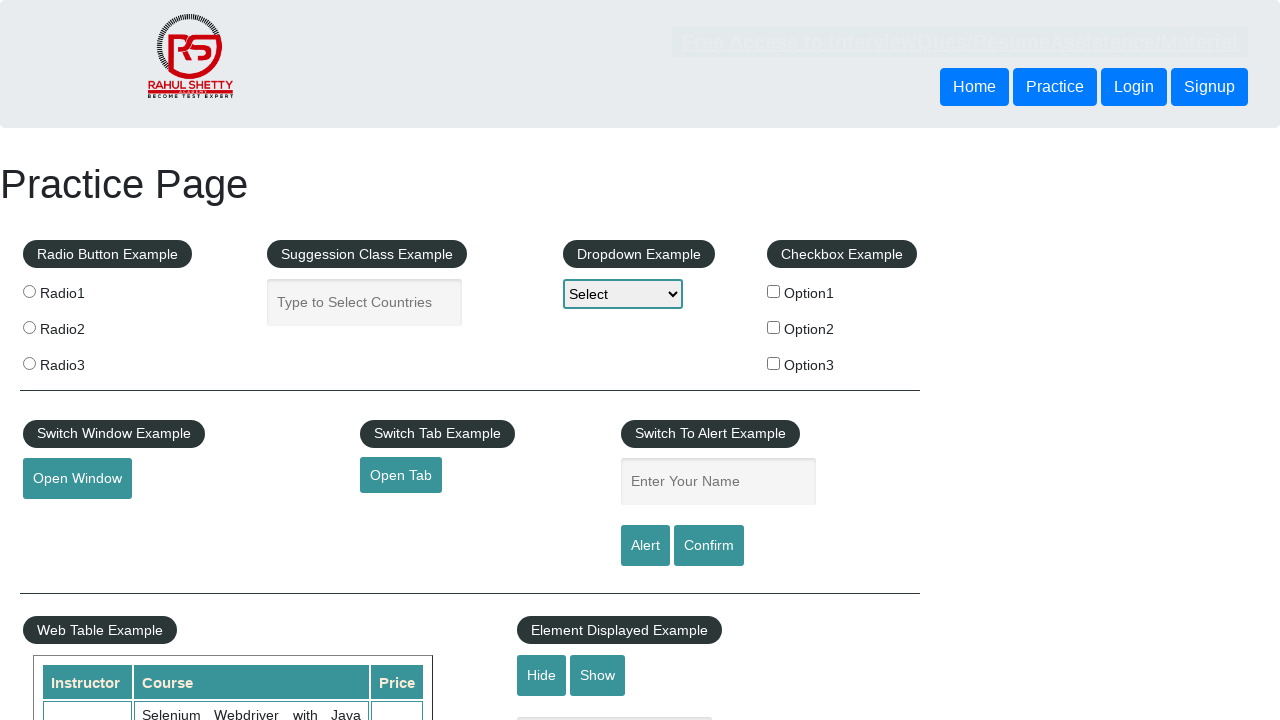

Waited for header button element to be visible
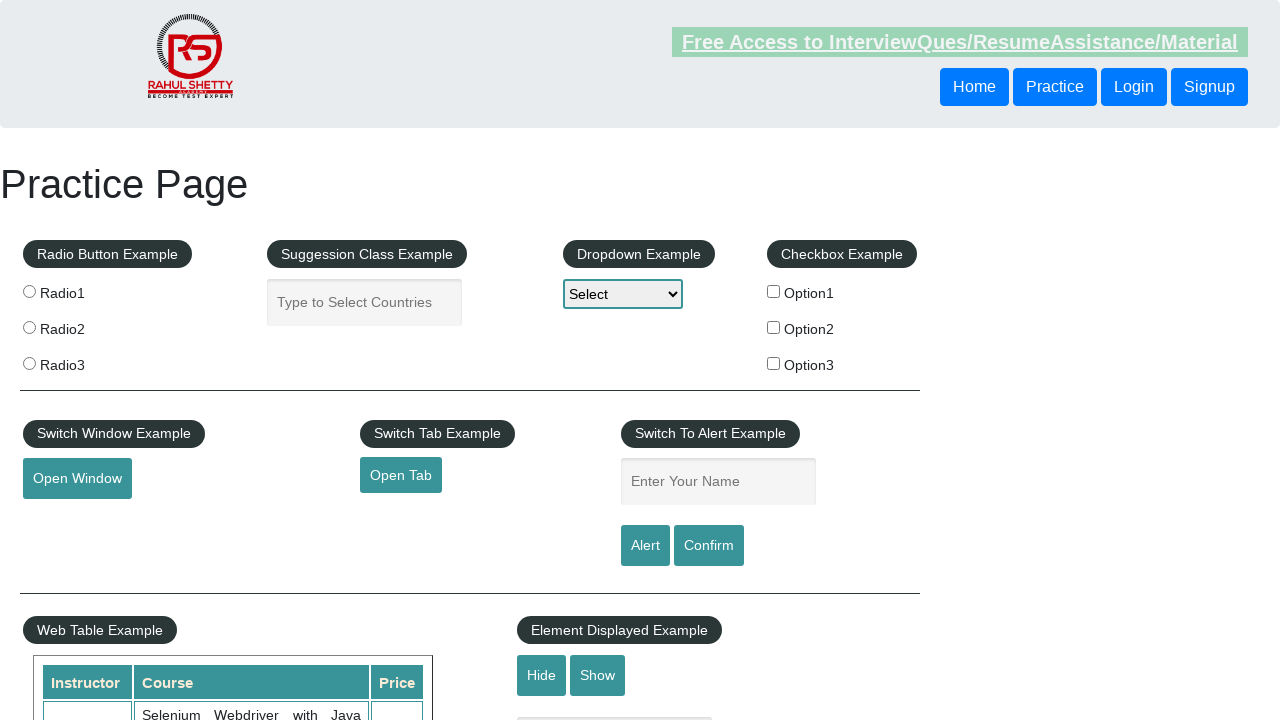

Retrieved button text using following-sibling XPath axis: 'Login'
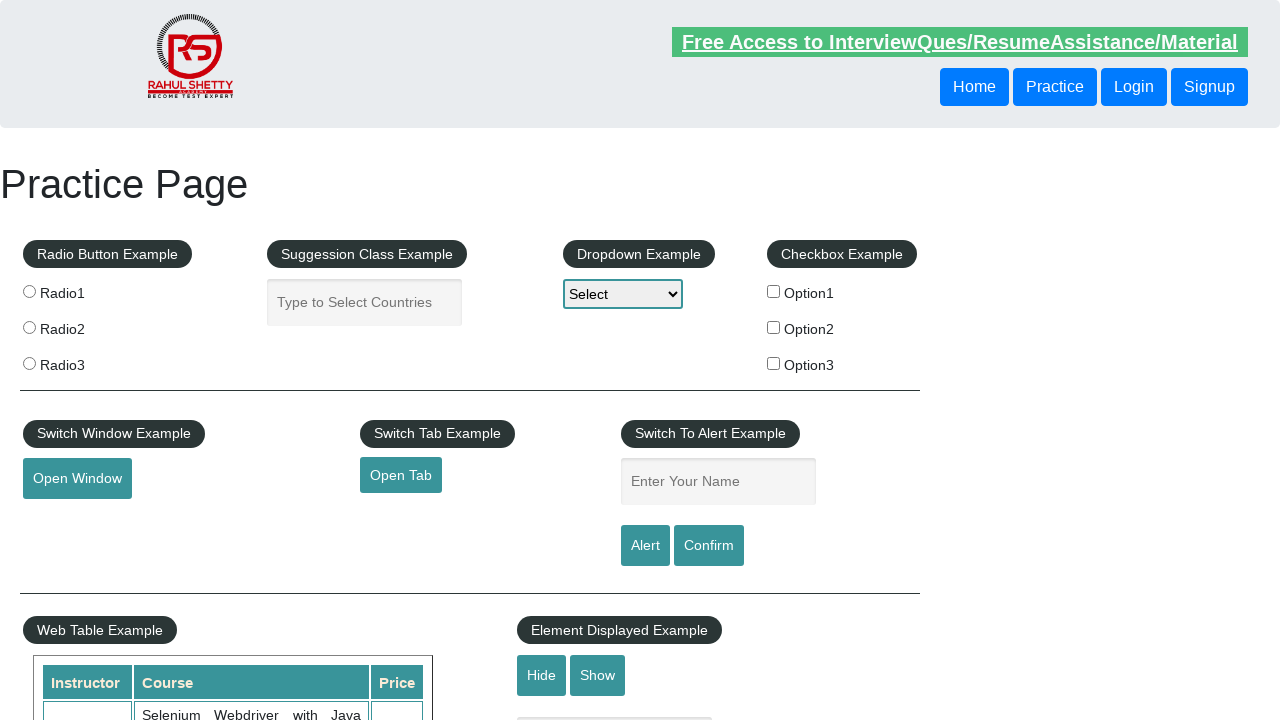

Retrieved button text using parent XPath axis: 'Login'
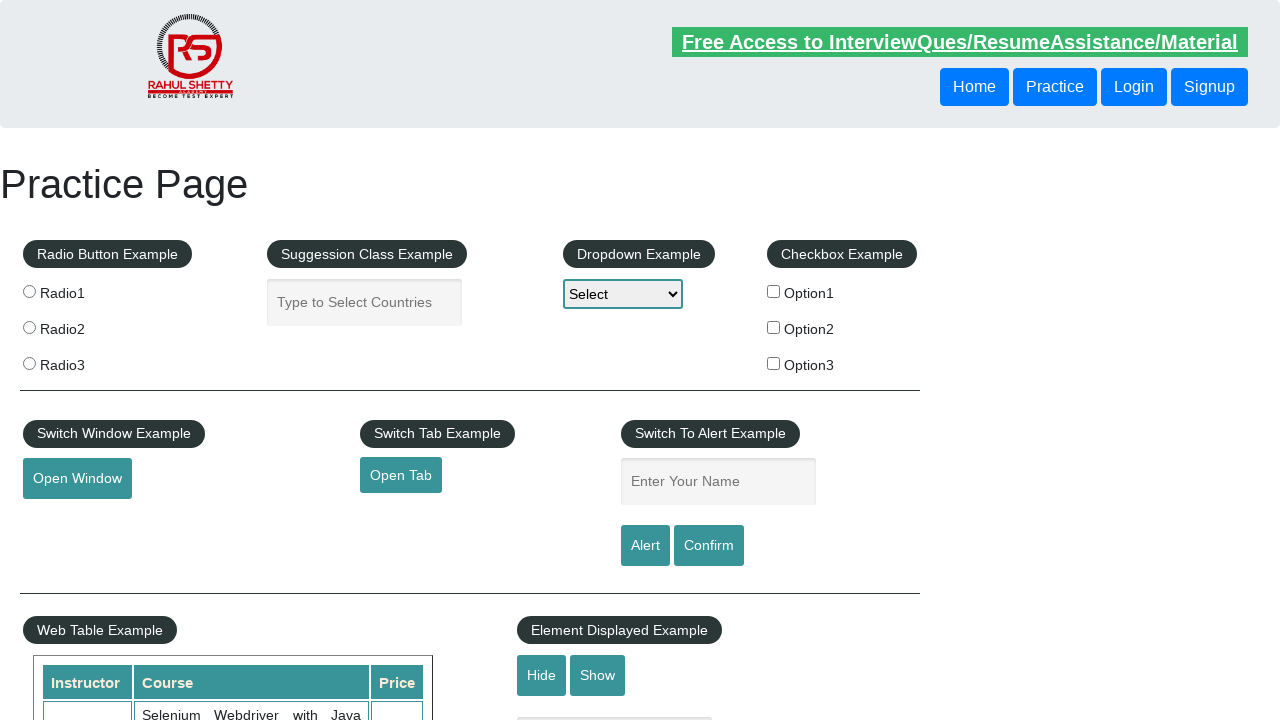

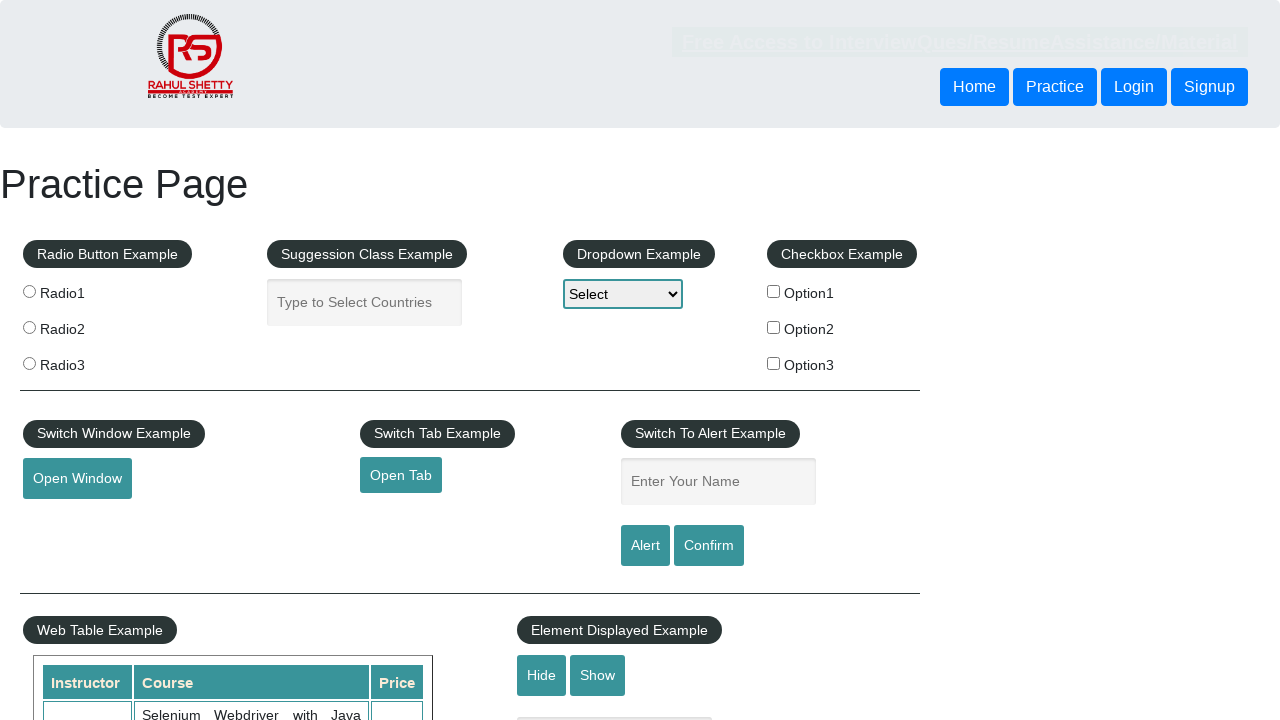